Tests the triangle calculator by entering sides 10, 7, 5 and verifying it identifies an obtuse triangle (Тупоугольный треугольник)

Starting URL: https://do.tusur.ru/qa-test2/

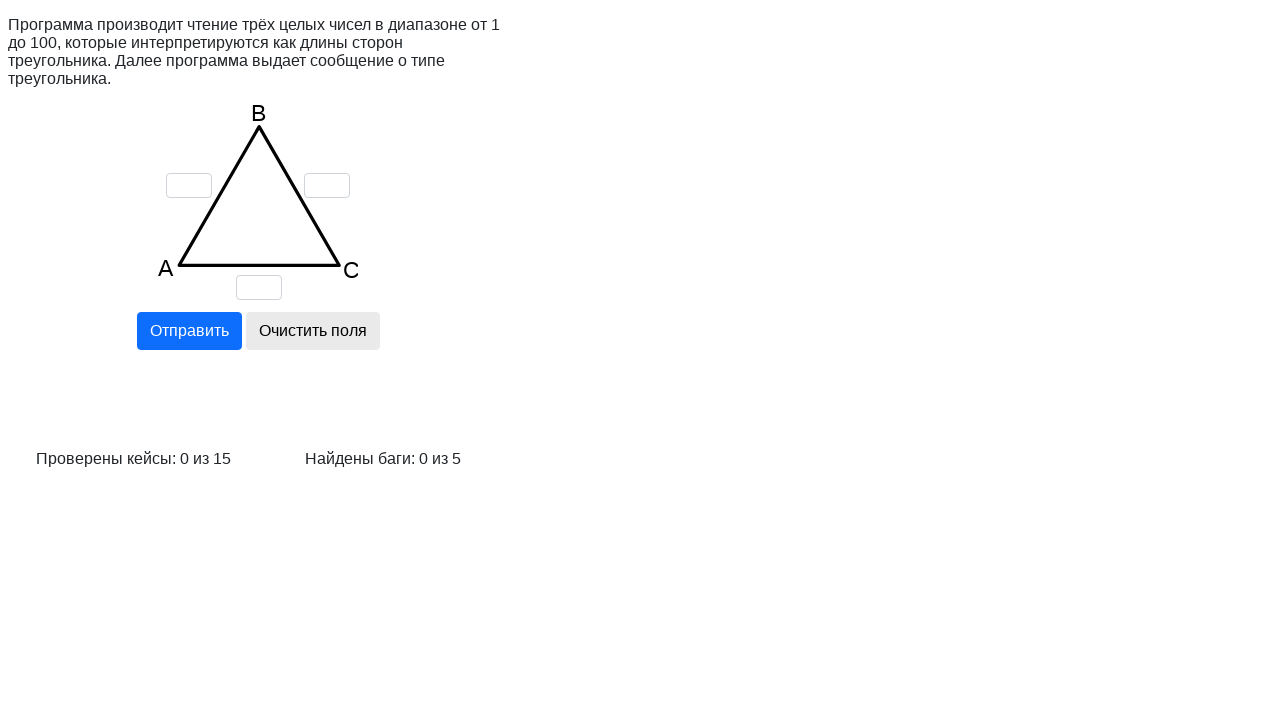

Cleared input field for side a on input[name='a']
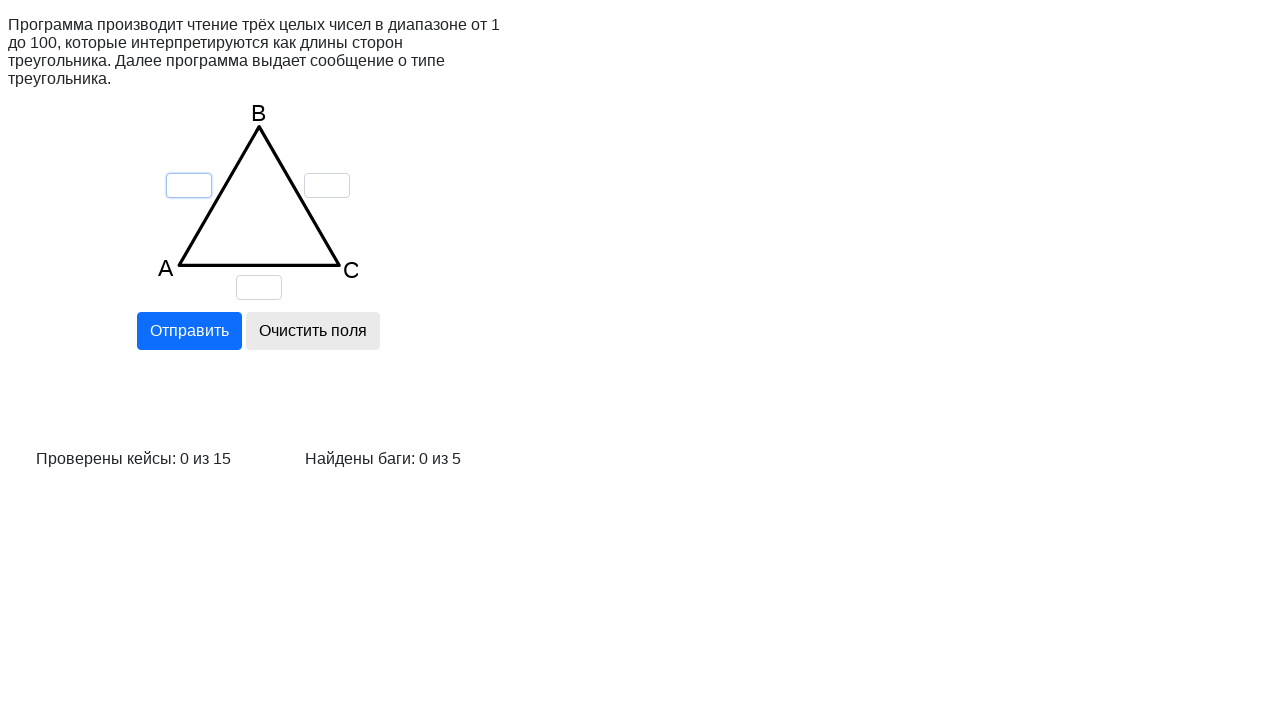

Cleared input field for side b on input[name='b']
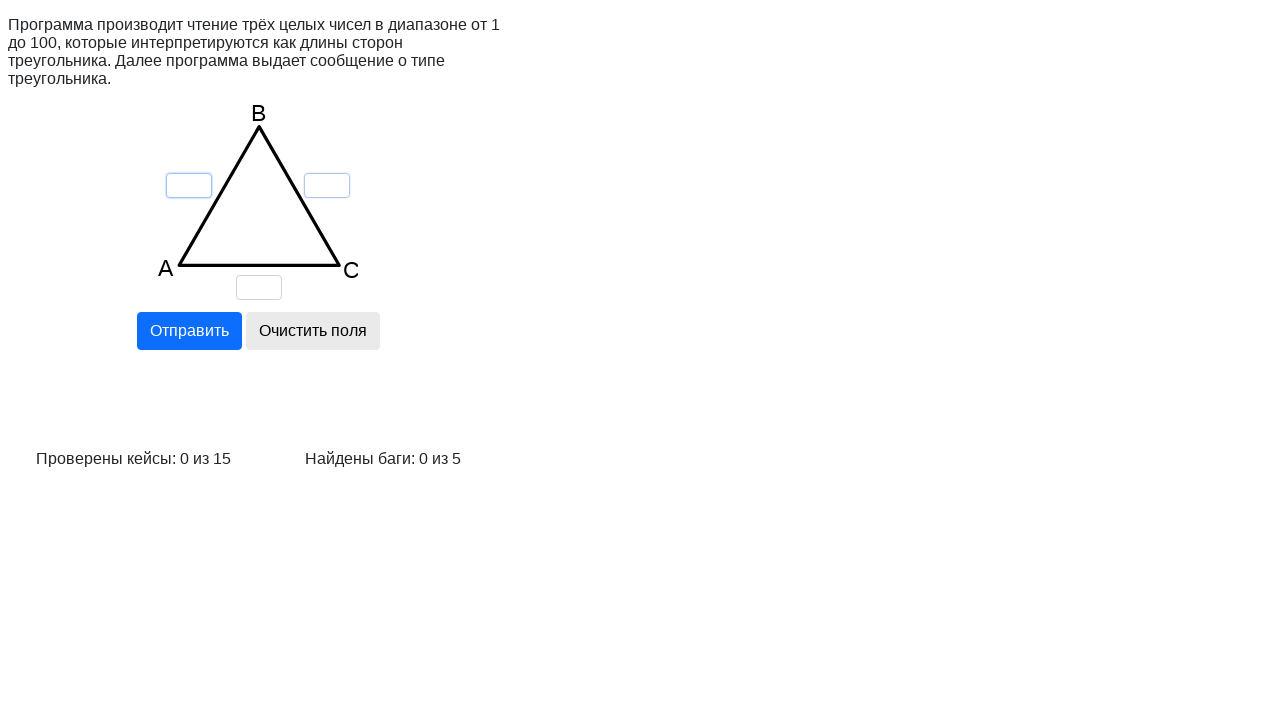

Cleared input field for side c on input[name='c']
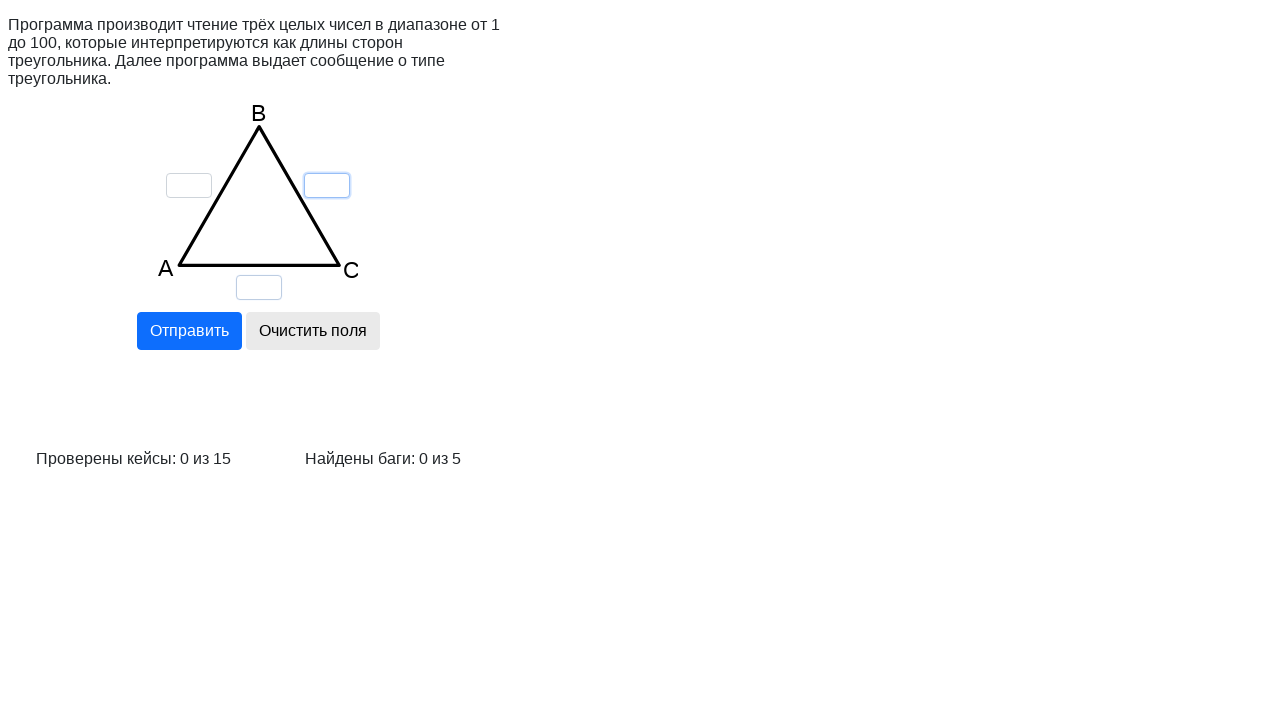

Entered side a = 10 on input[name='a']
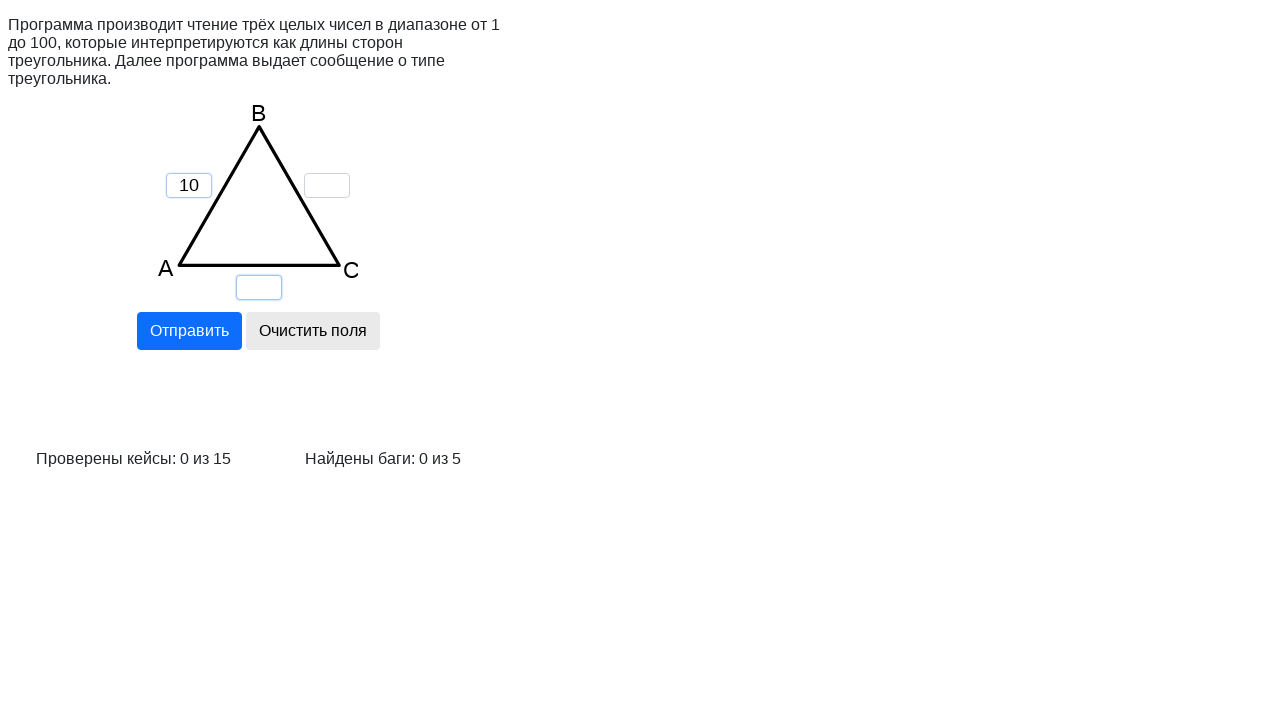

Entered side b = 7 on input[name='b']
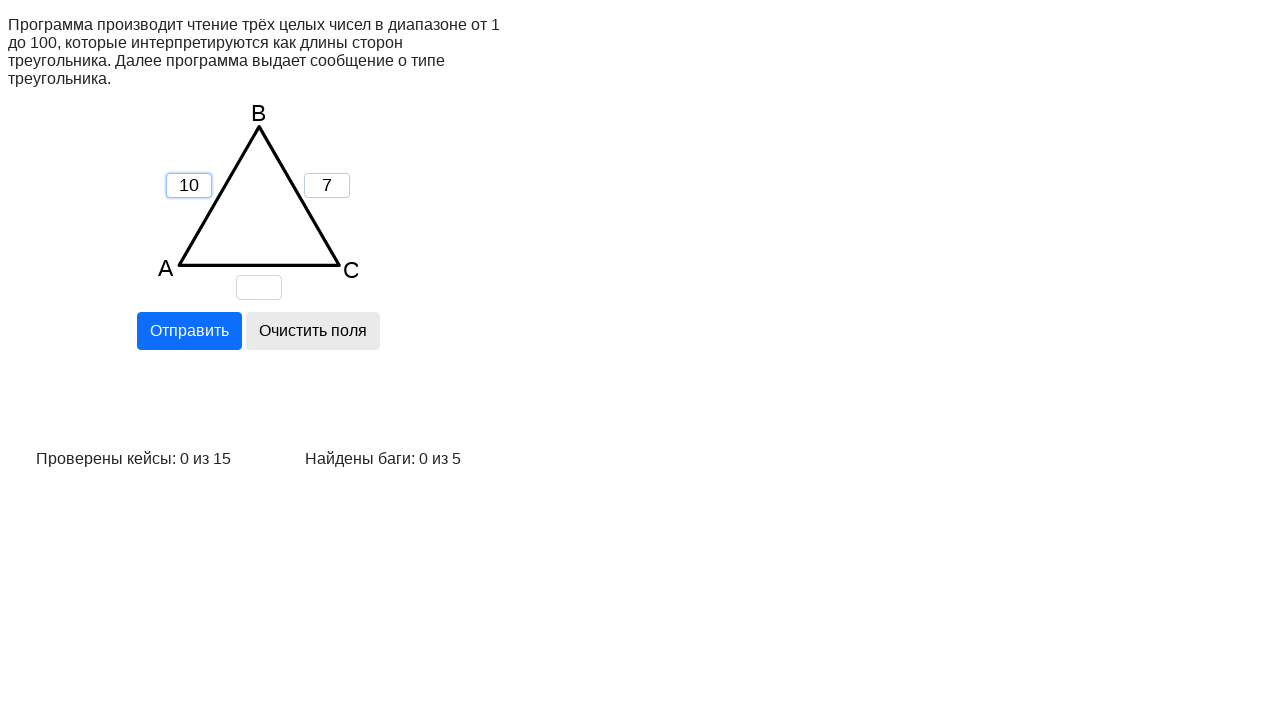

Entered side c = 5 on input[name='c']
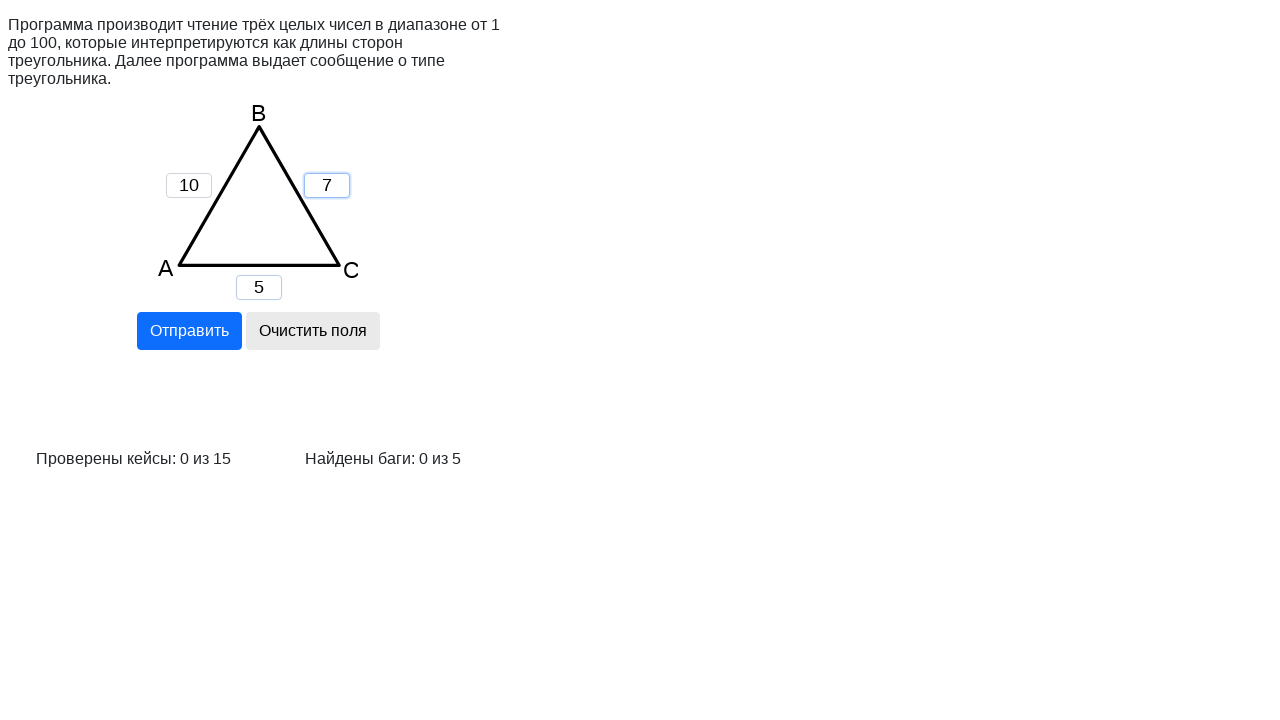

Clicked calculate button to compute triangle type at (189, 331) on input[name='calc']
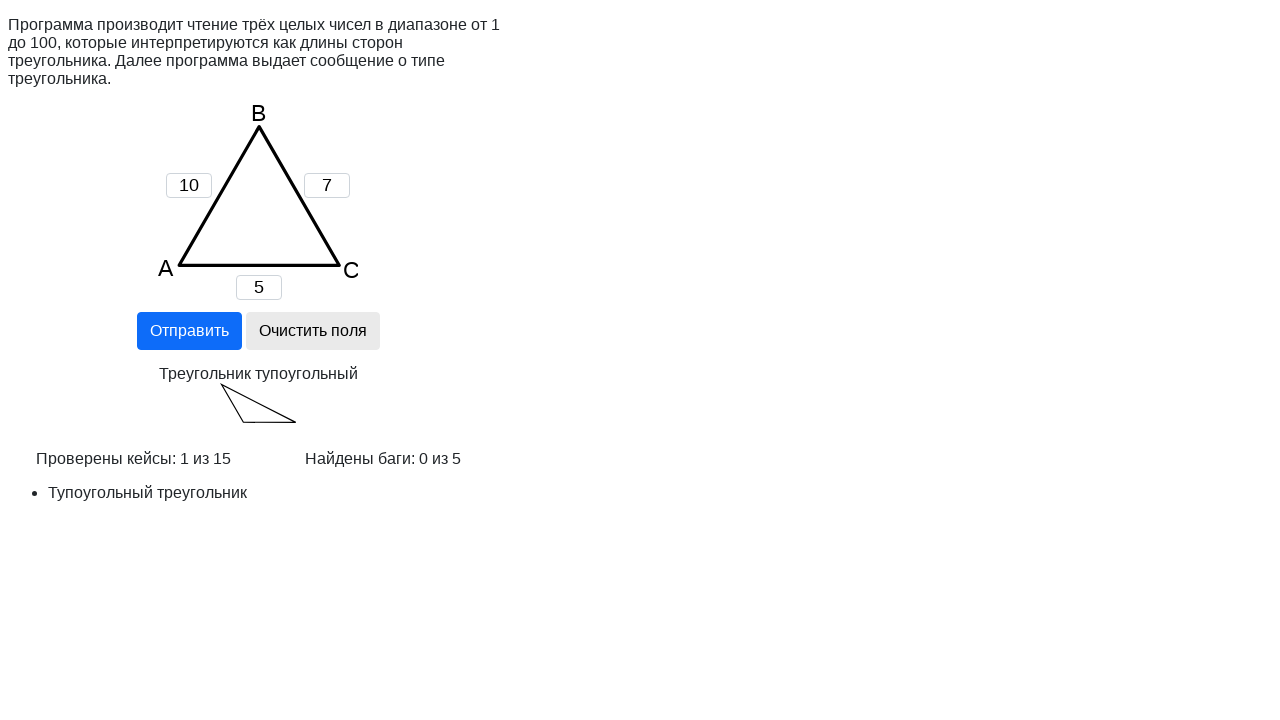

Verified that result shows 'Тупоугольный треугольник' (obtuse triangle)
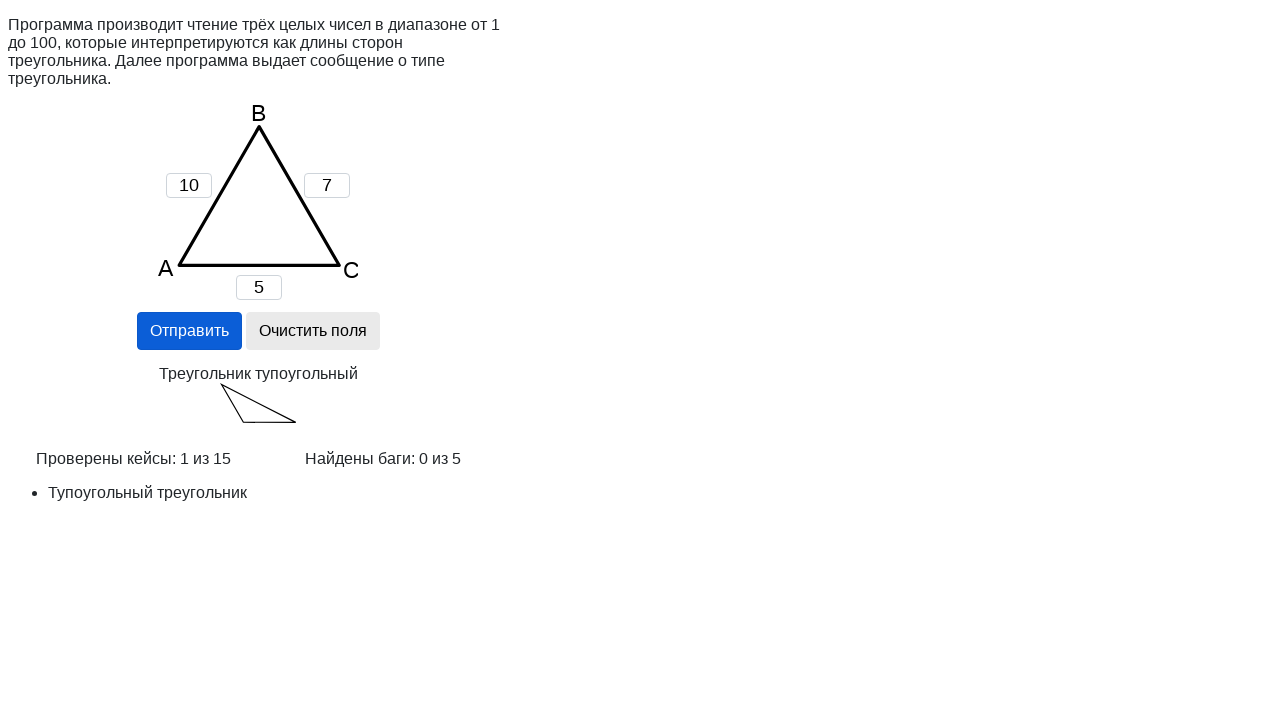

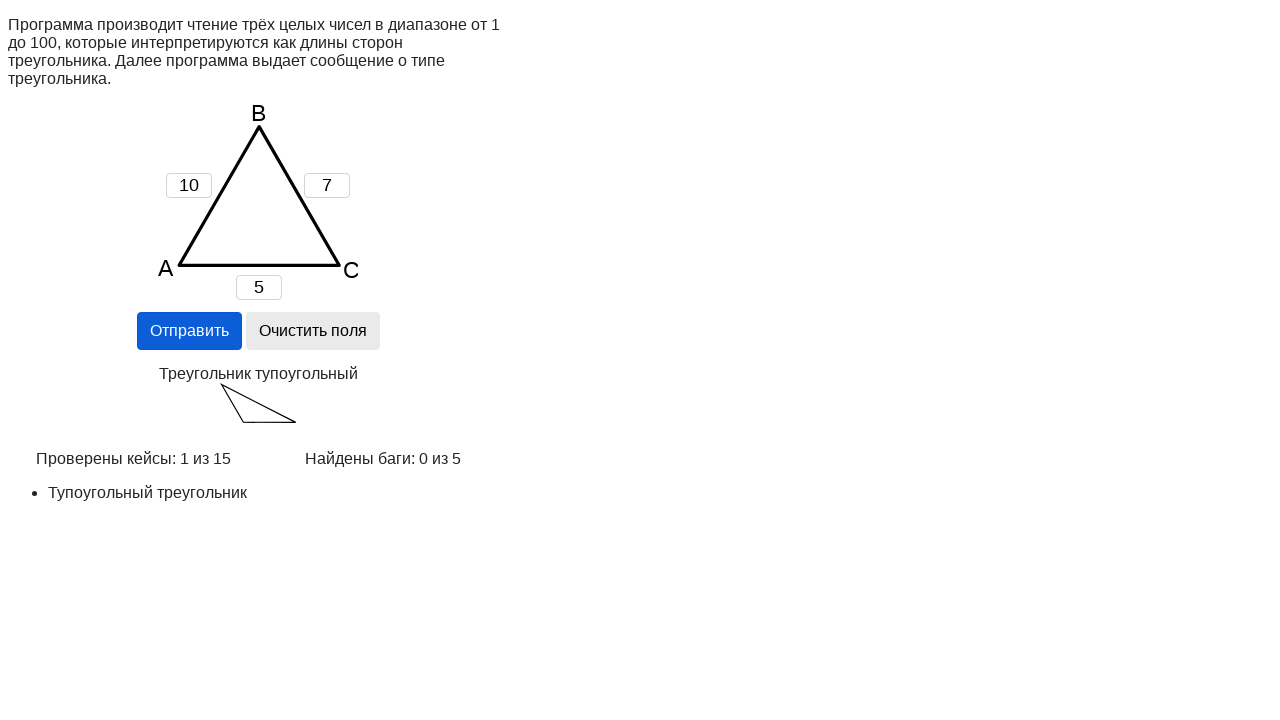